Tests WebElement methods by typing text into an input field and then clearing it

Starting URL: http://sahitest.com/demo/linkTest.htm

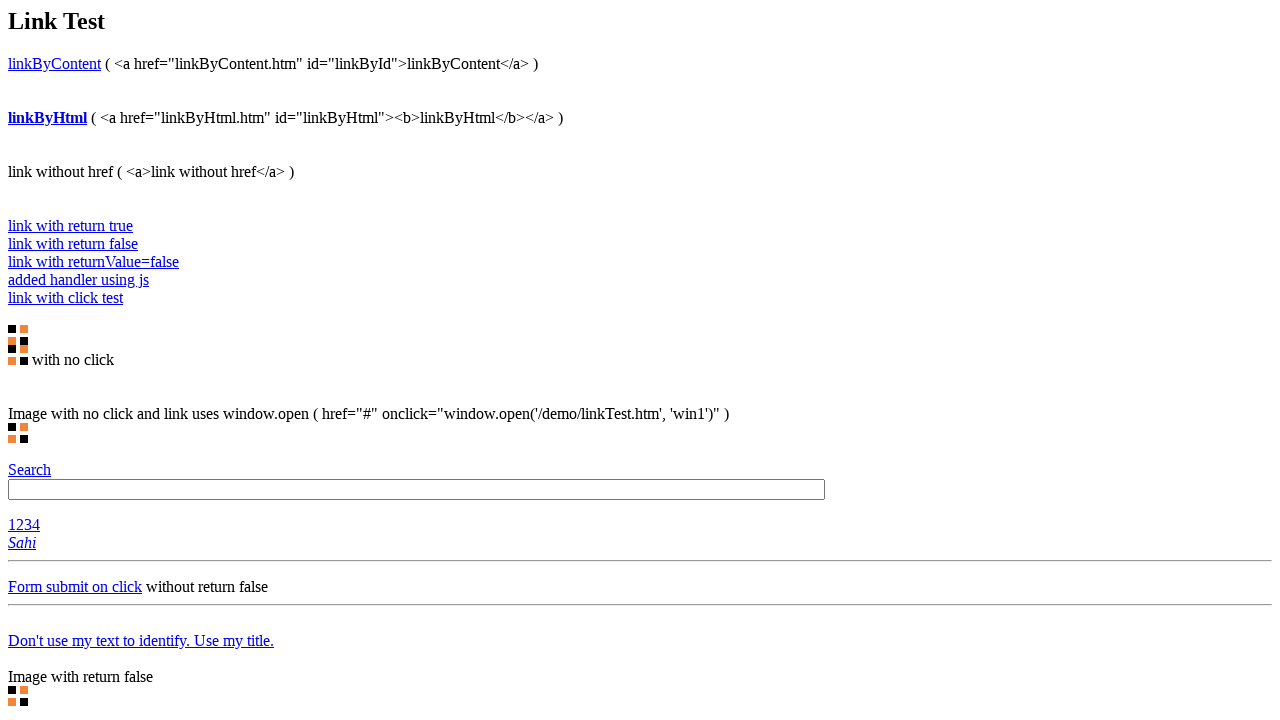

Typed 'hello world' into input field #t1 on #t1
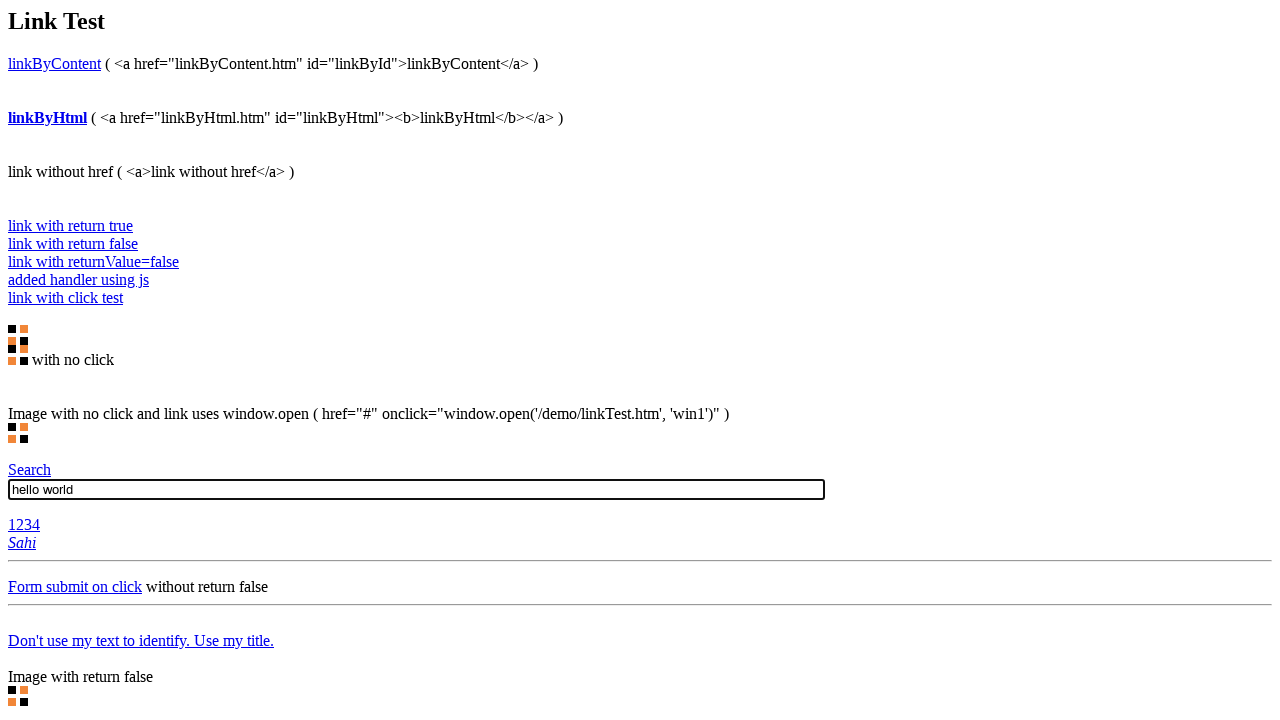

Waited 2 seconds to observe the typed text
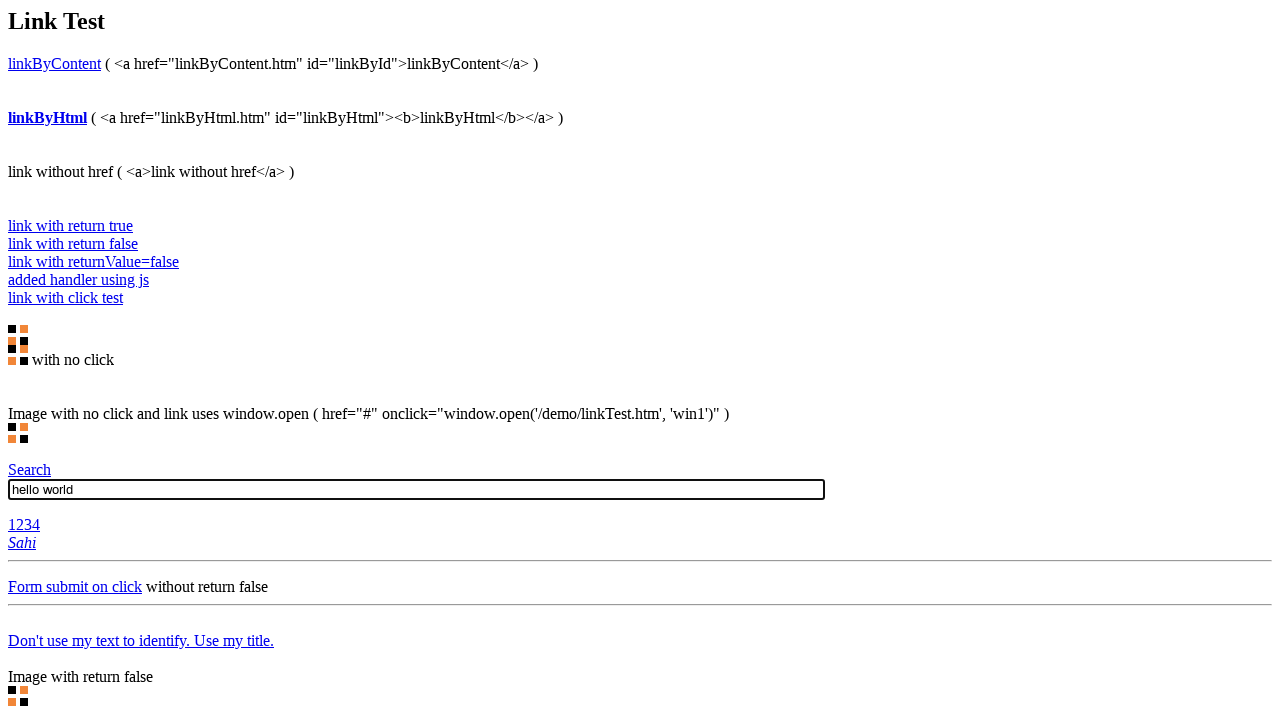

Cleared the input field #t1 on #t1
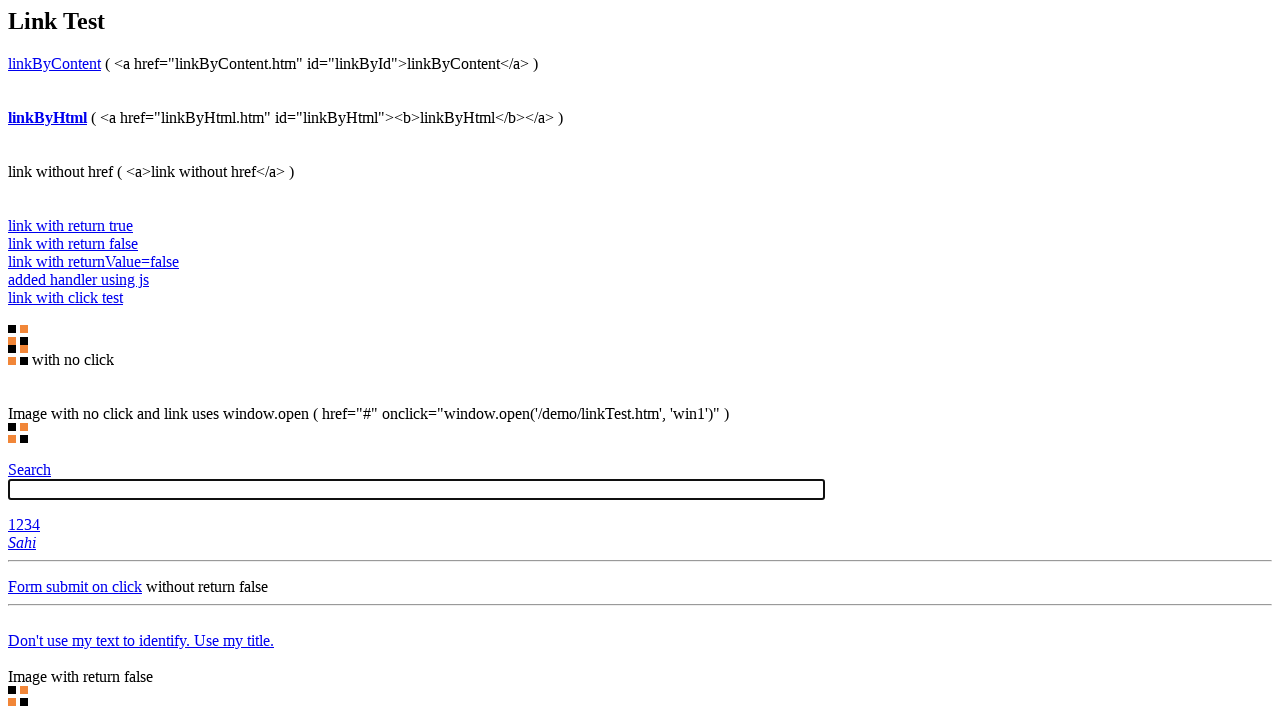

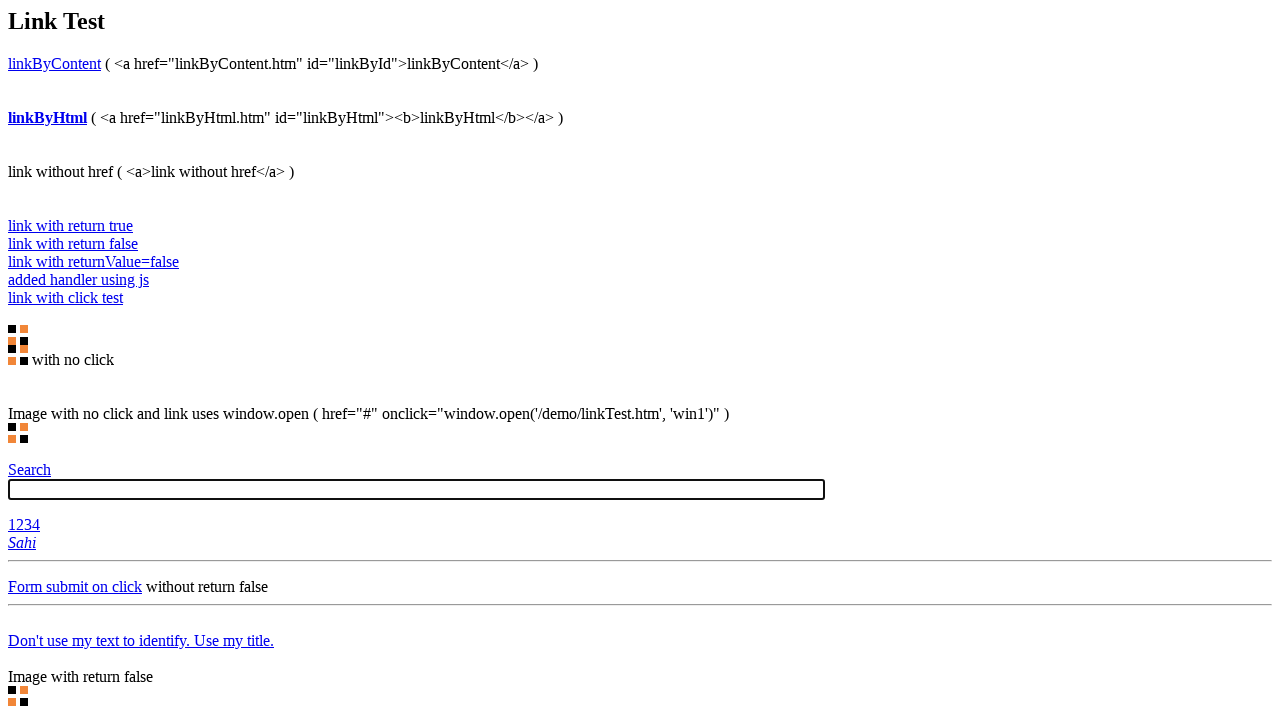